Tests JavaScript alerts including simple alert, confirm dialog, and prompt dialog

Starting URL: http://the-internet.herokuapp.com/

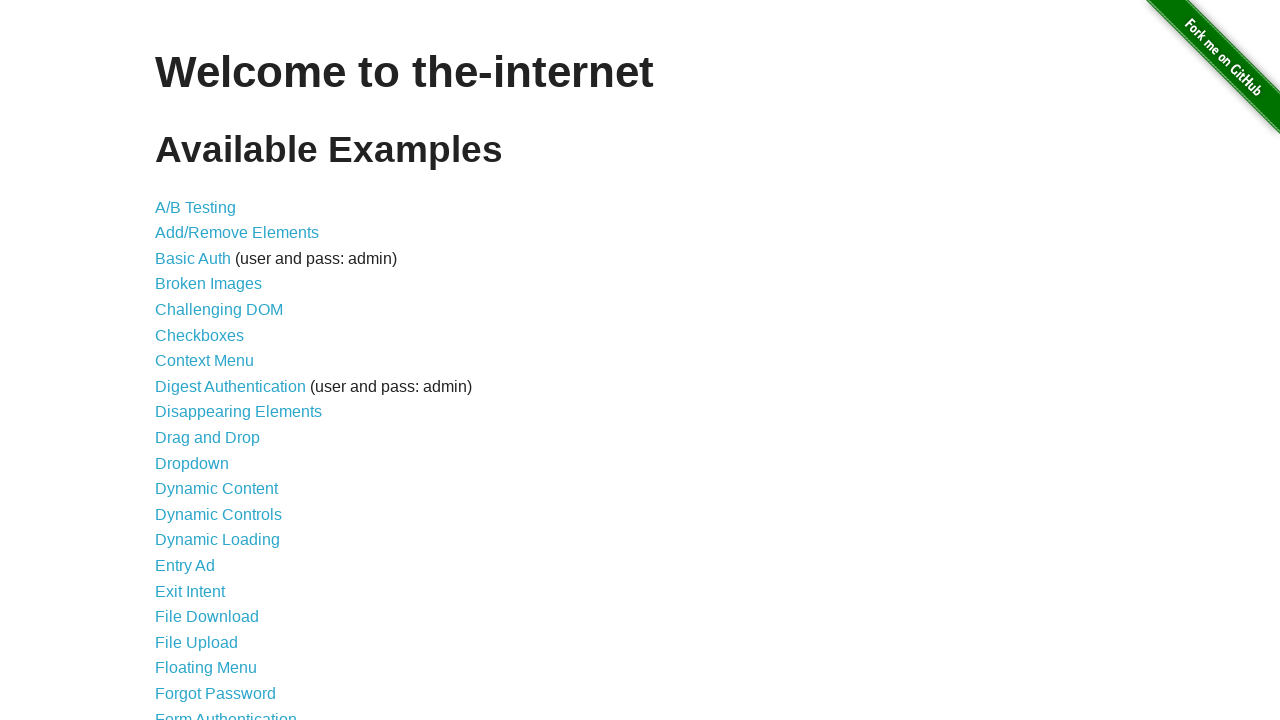

Clicked on JavaScript Alerts link at (214, 361) on a[href='/javascript_alerts']
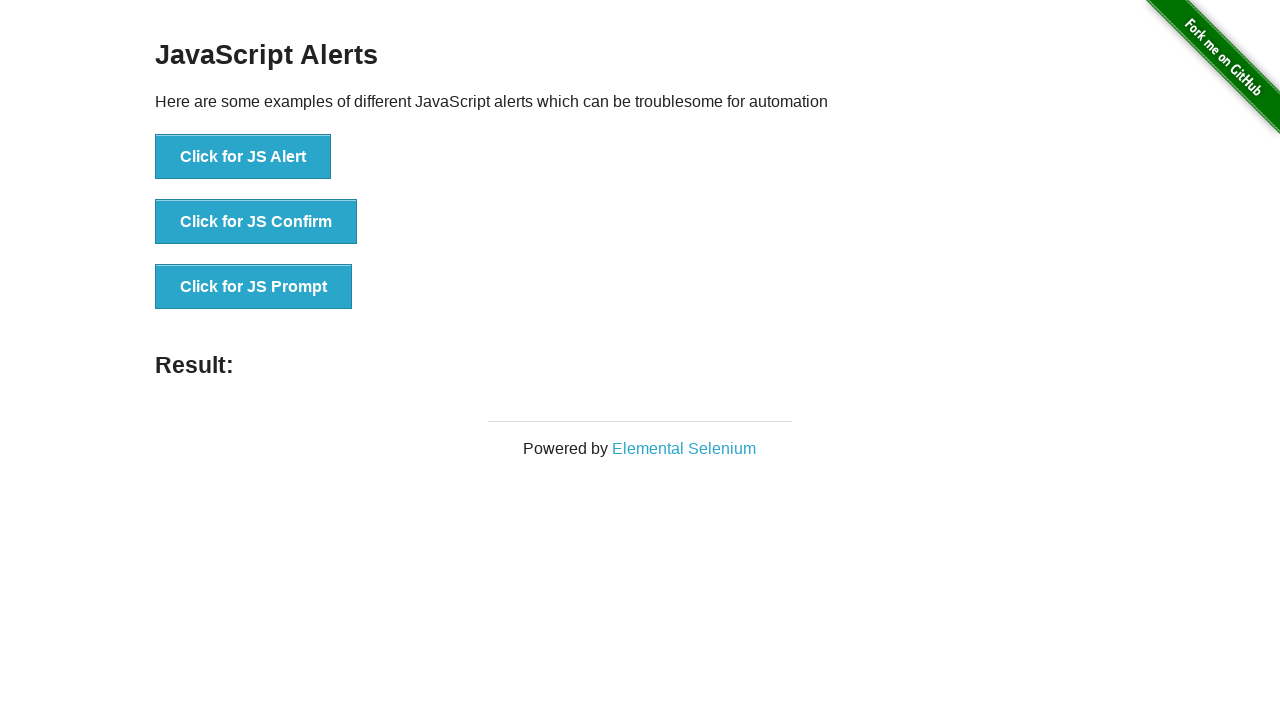

Set up dialog handler to accept alerts
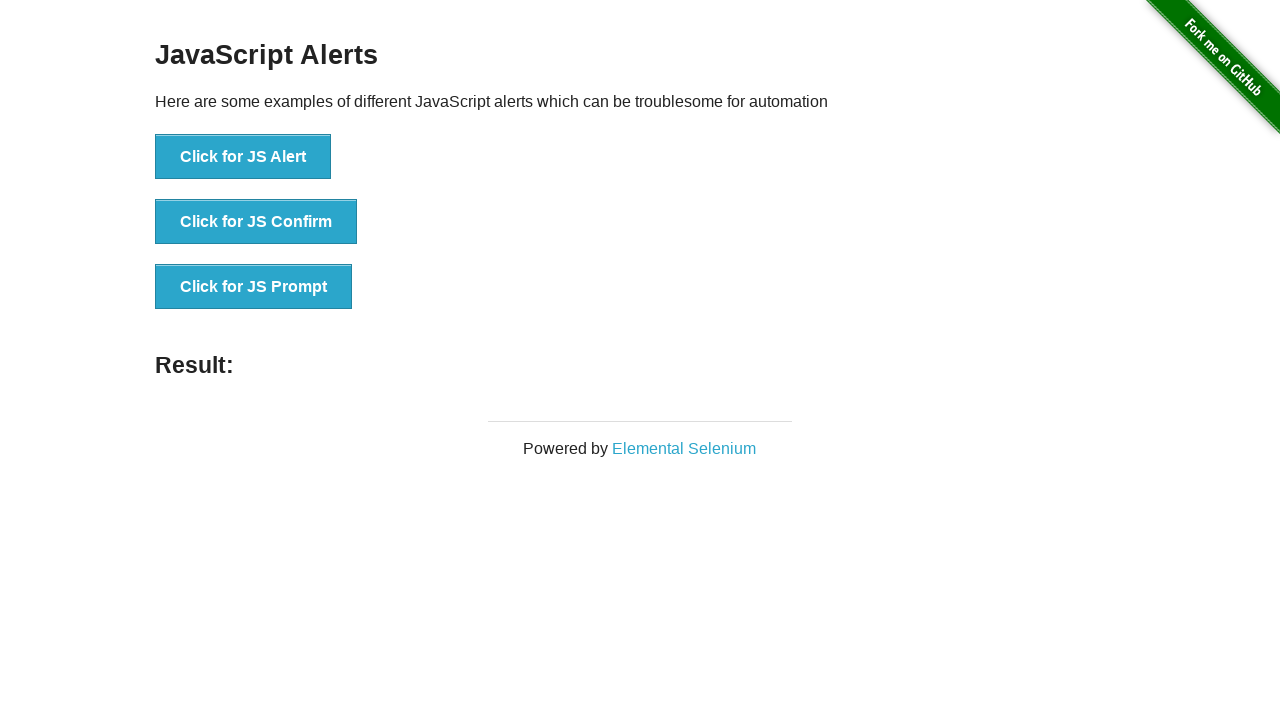

Clicked button to trigger simple JavaScript alert at (243, 157) on #content > div > ul > li:nth-child(1) > button
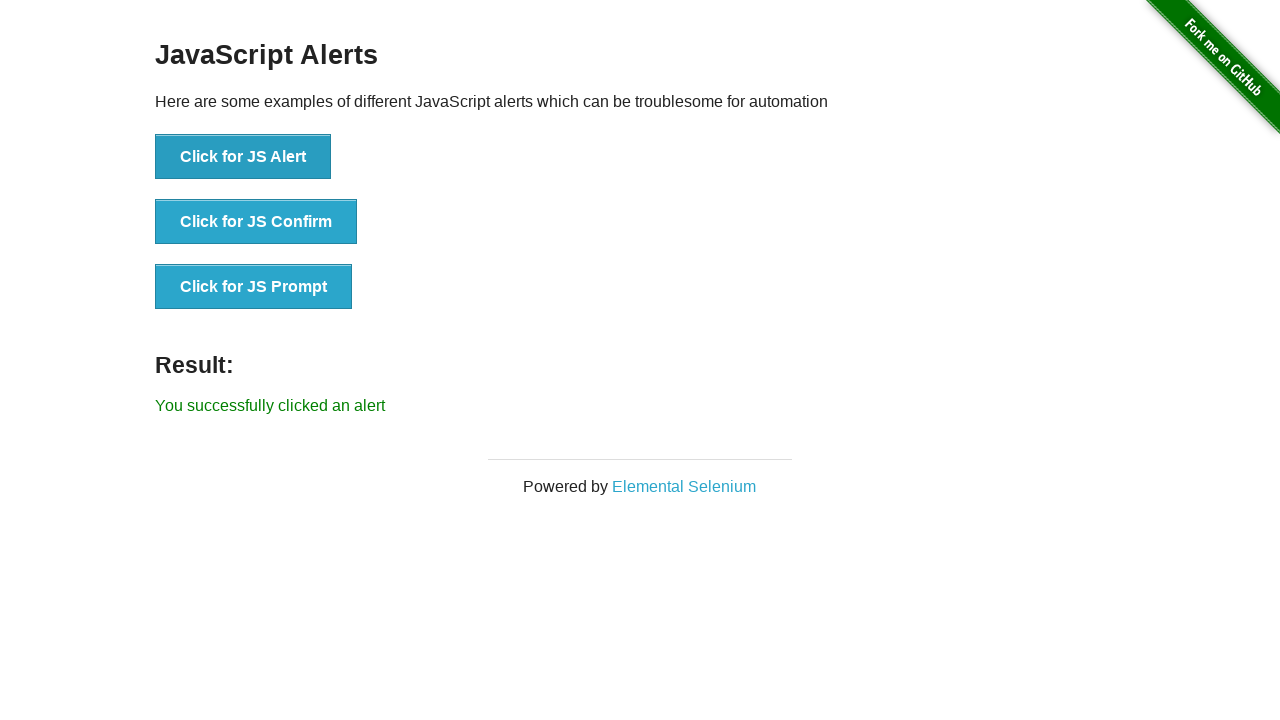

Waited 500ms for alert to be processed
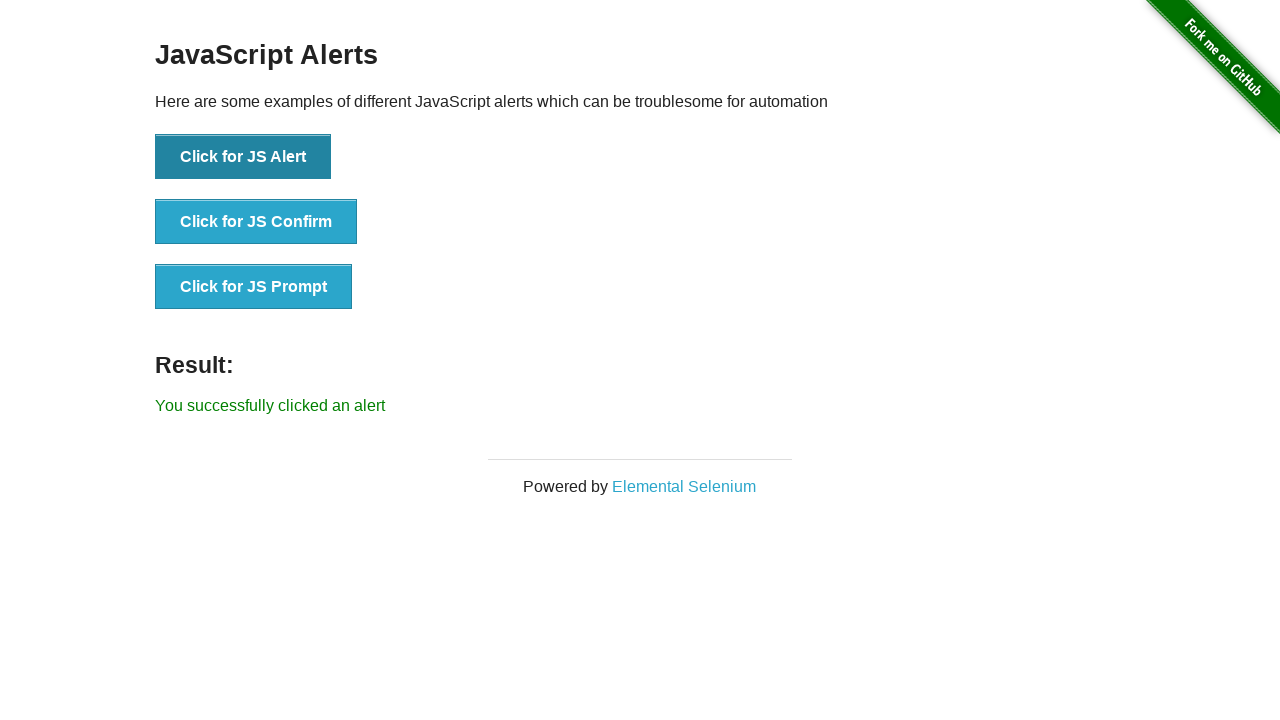

Verified alert was successfully handled with message 'You successfully clicked an alert'
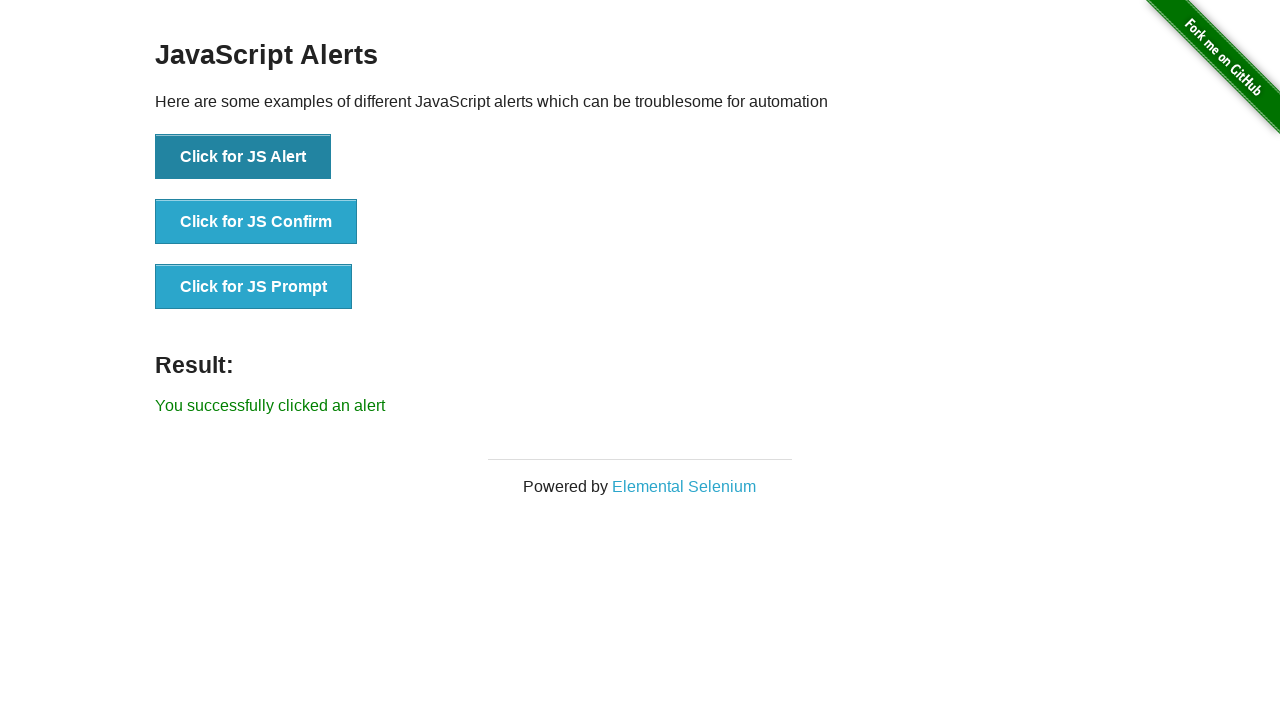

Clicked button to trigger JavaScript confirm dialog at (256, 222) on #content > div > ul > li:nth-child(2) > button
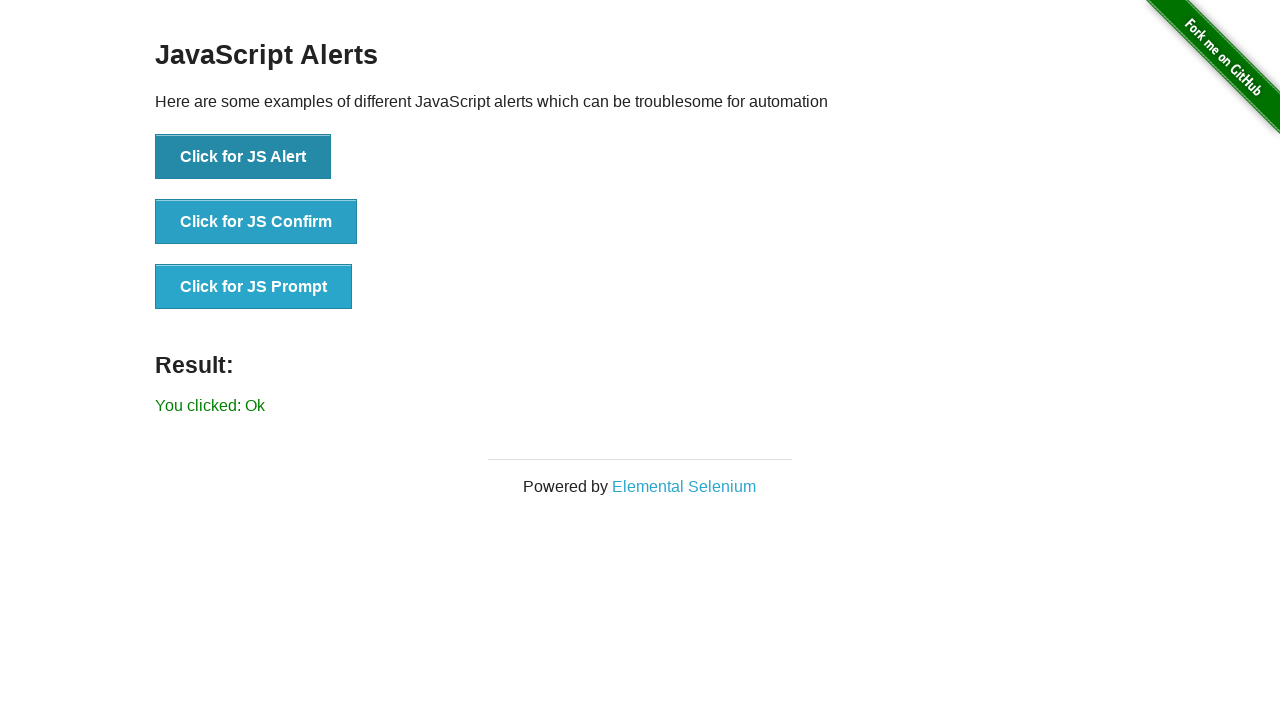

Waited 500ms for confirm dialog to be processed
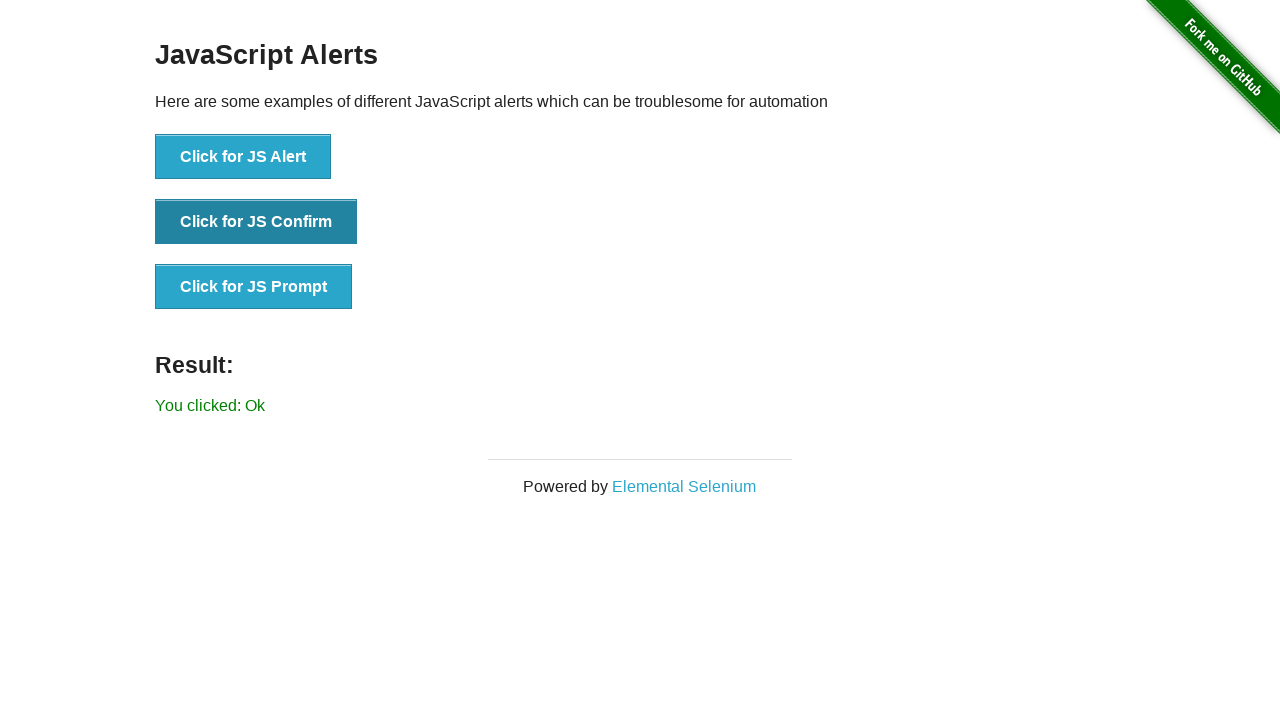

Verified confirm dialog was accepted with message 'You clicked: Ok'
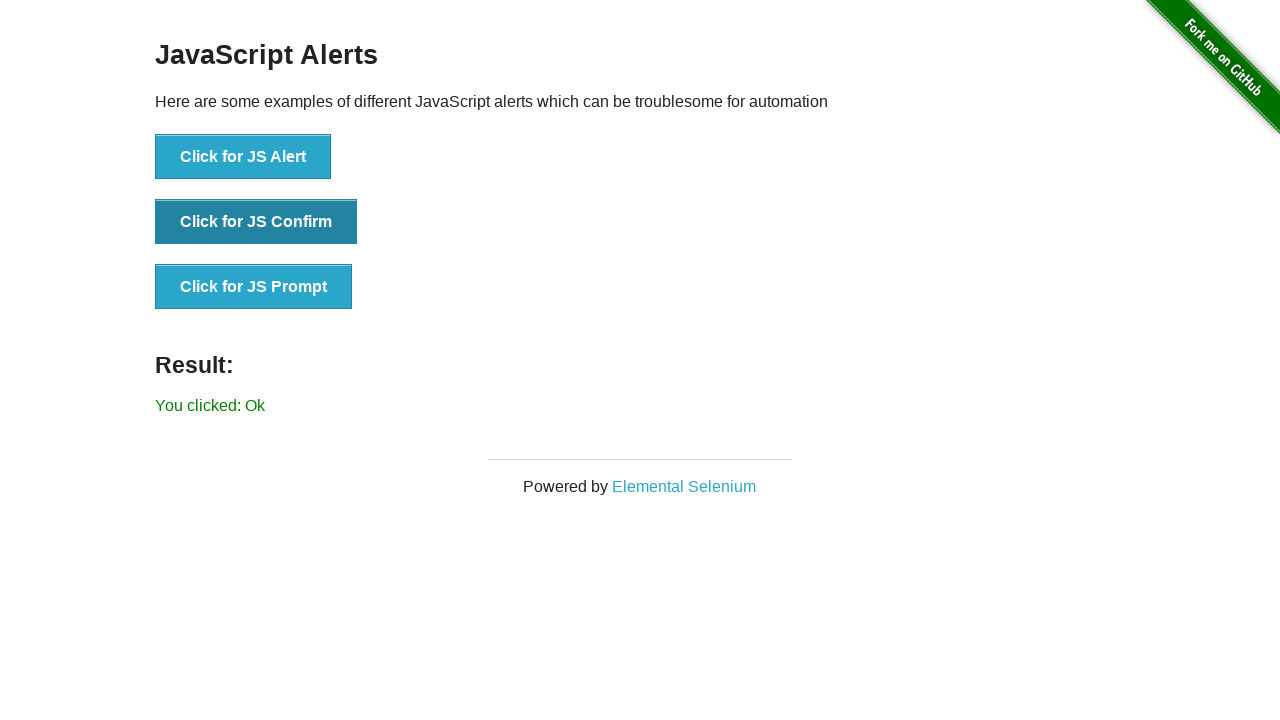

Removed previous dialog handler that accepts alerts
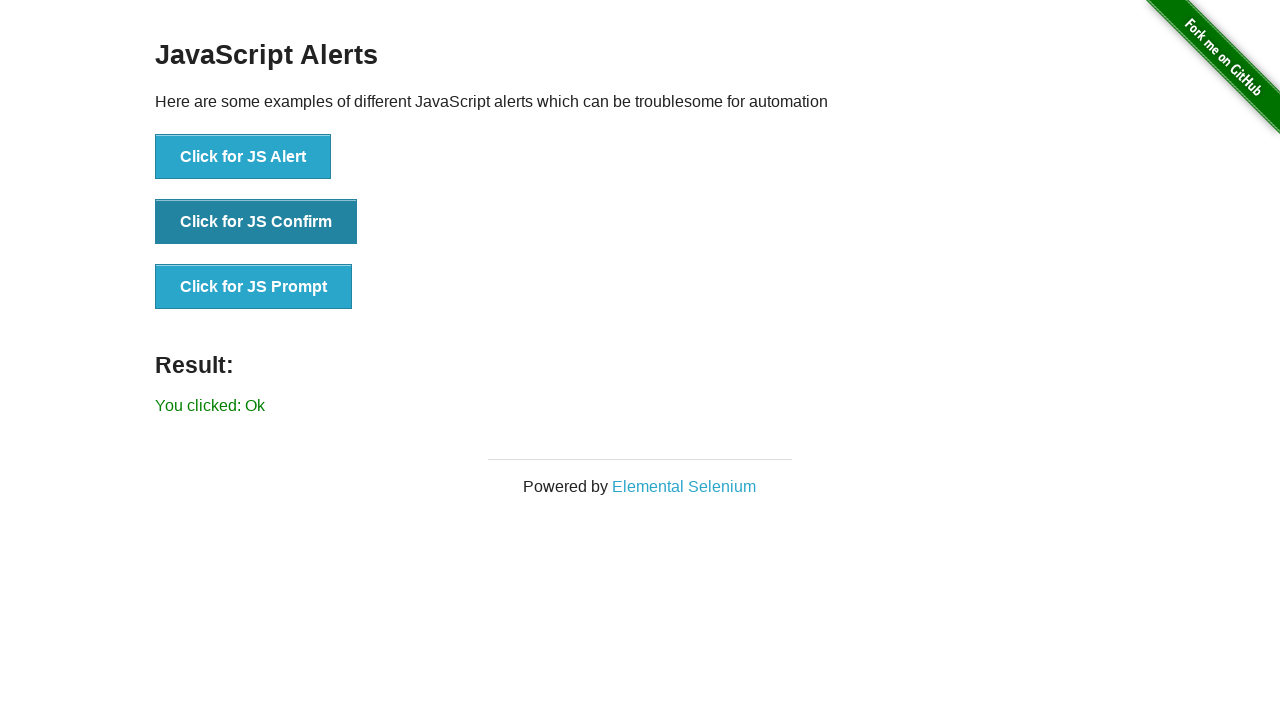

Set up dialog handler to dismiss/cancel dialogs
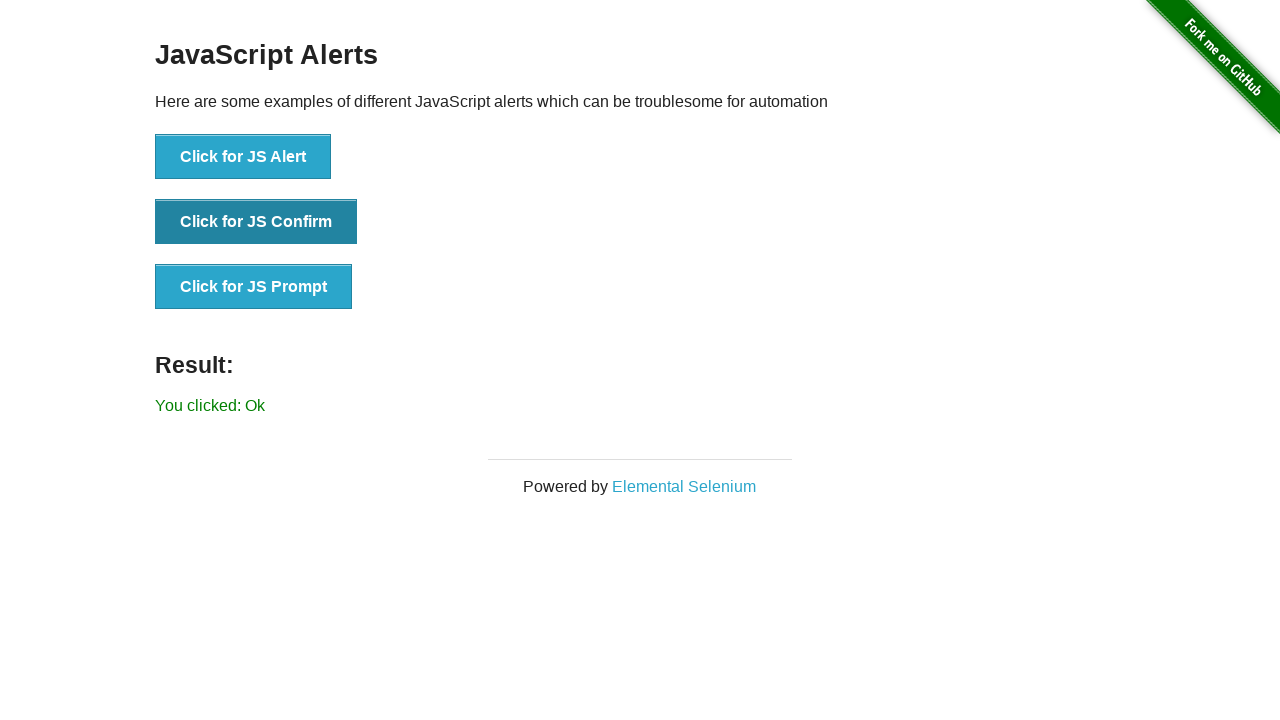

Clicked button to trigger JavaScript confirm dialog again at (256, 222) on #content > div > ul > li:nth-child(2) > button
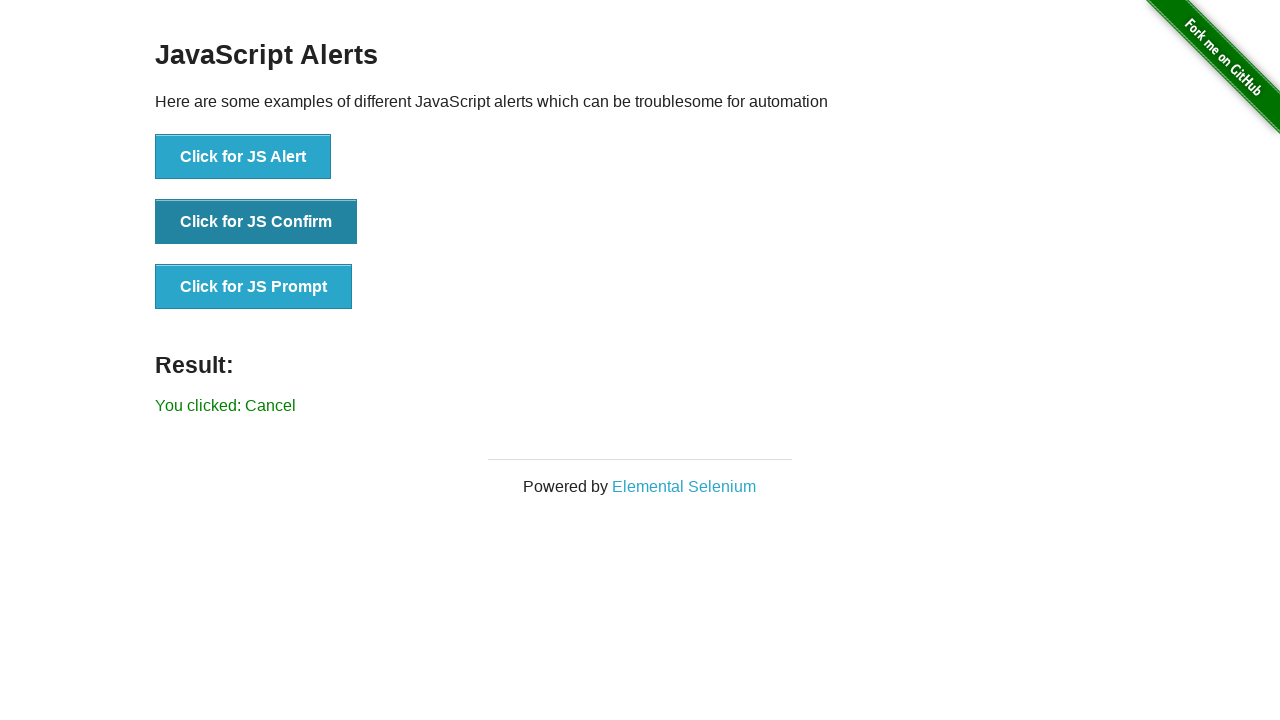

Waited 500ms for confirm dialog to be processed
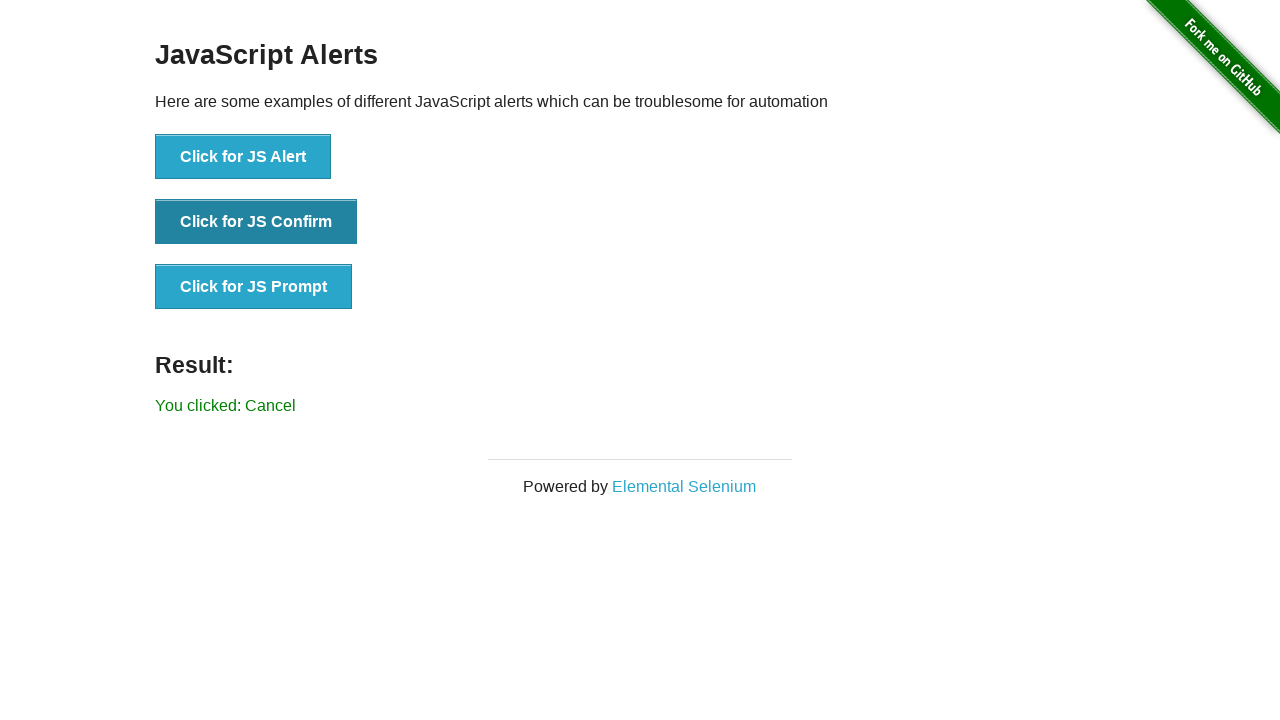

Verified confirm dialog was dismissed with message 'You clicked: Cancel'
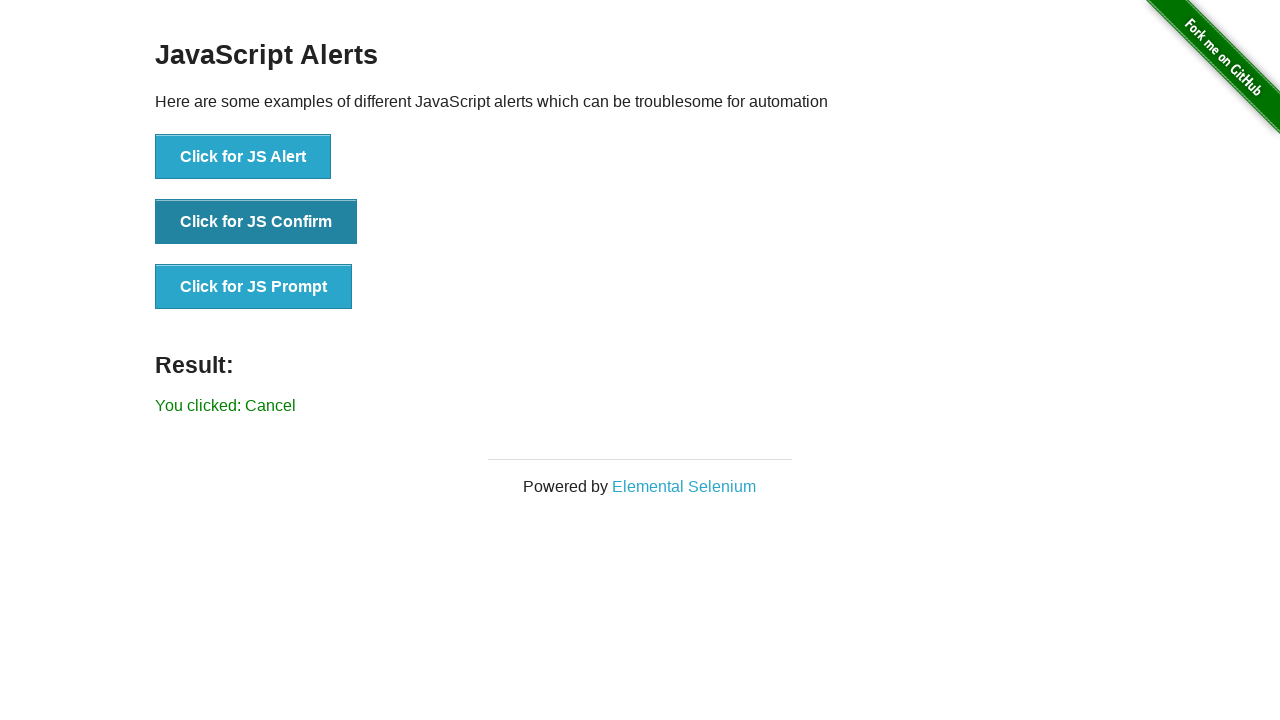

Removed previous dialog handler that dismisses dialogs
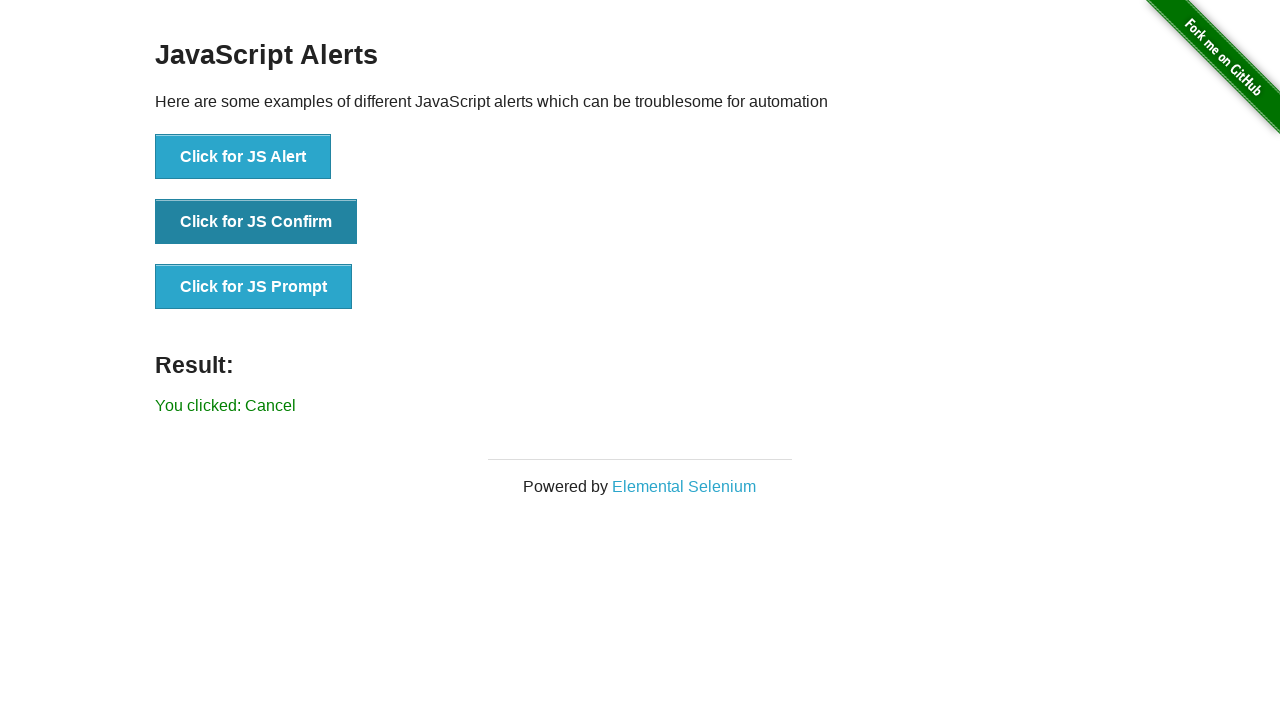

Set up dialog handler to accept prompt with text 'This is a test'
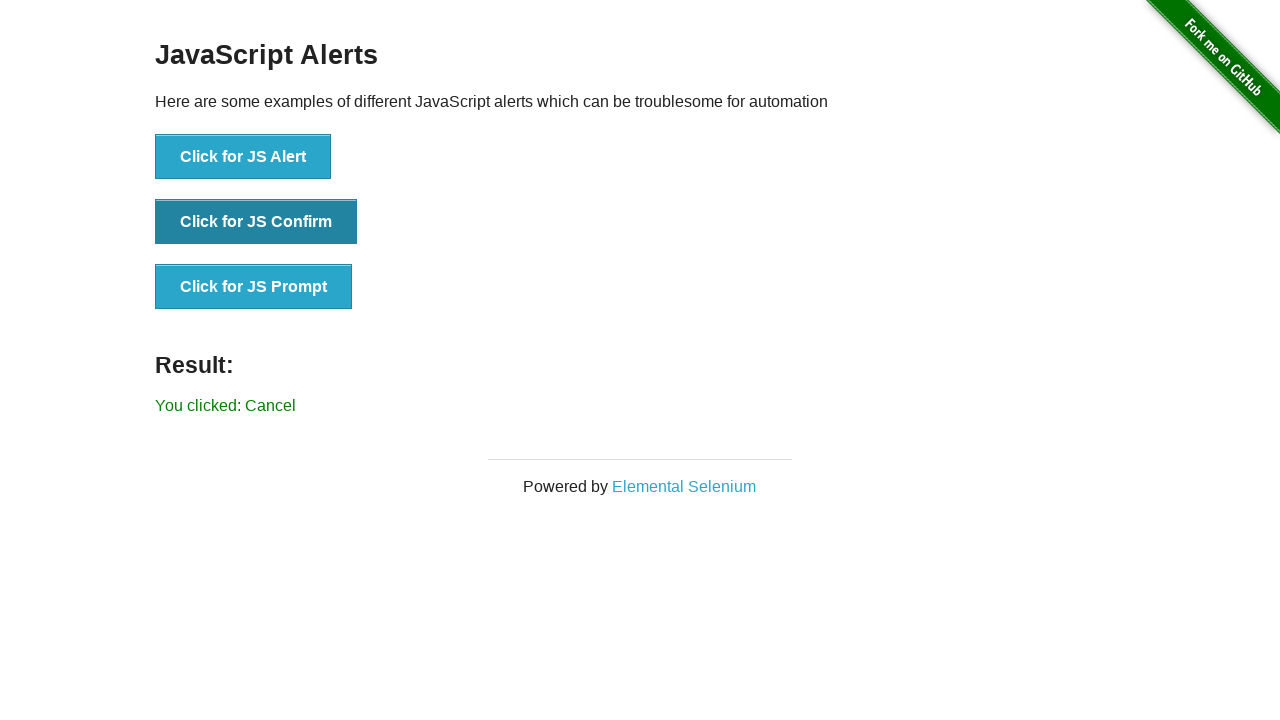

Clicked button to trigger JavaScript prompt dialog at (254, 287) on #content > div > ul > li:nth-child(3) > button
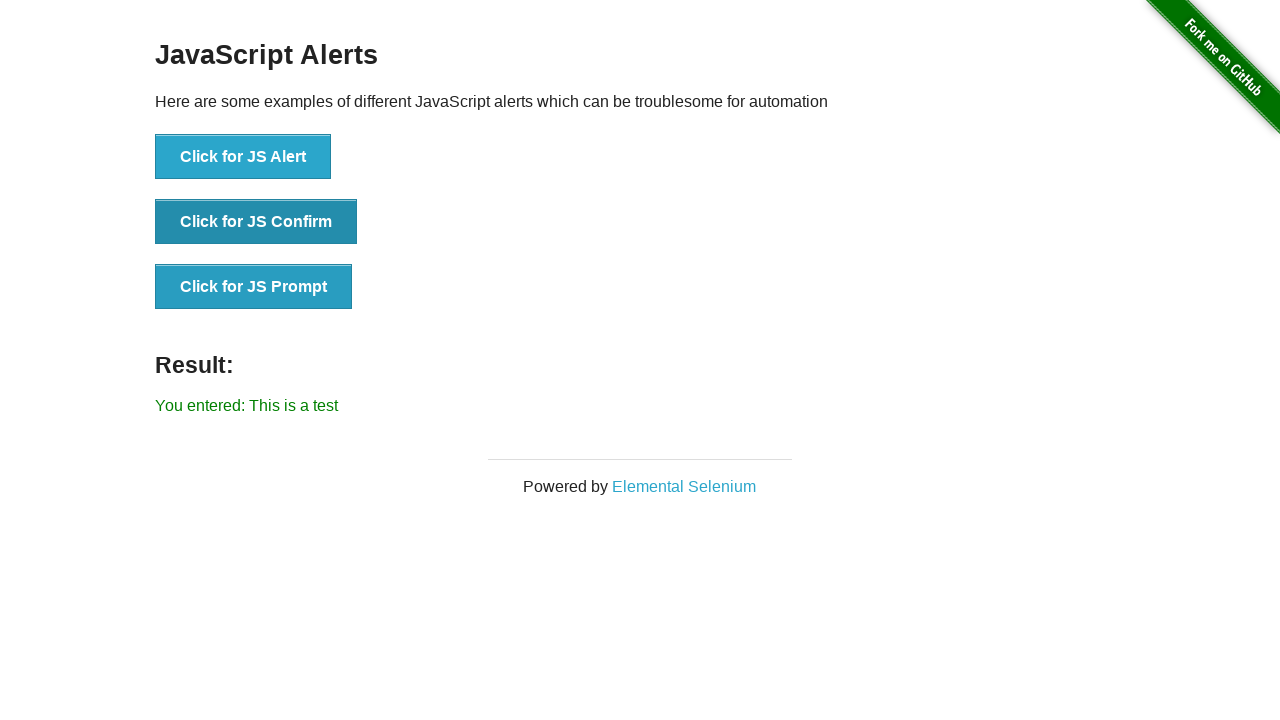

Waited 500ms for prompt dialog to be processed
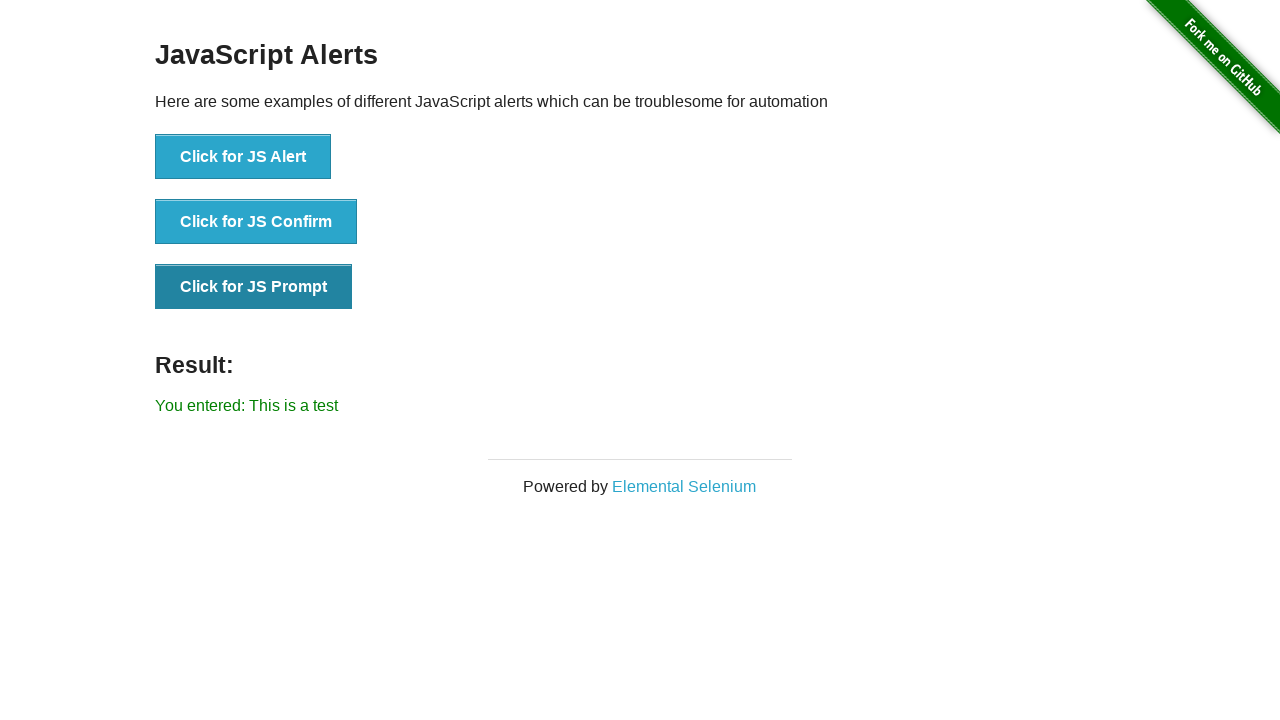

Navigated back to previous page
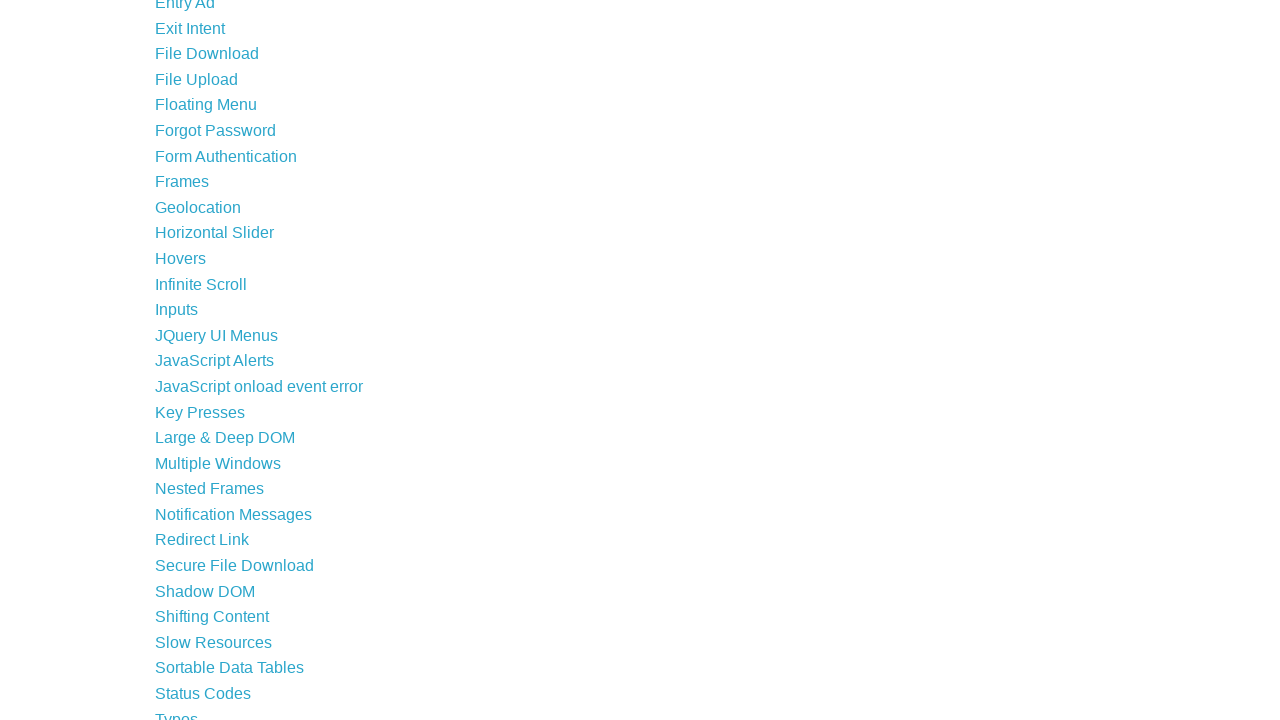

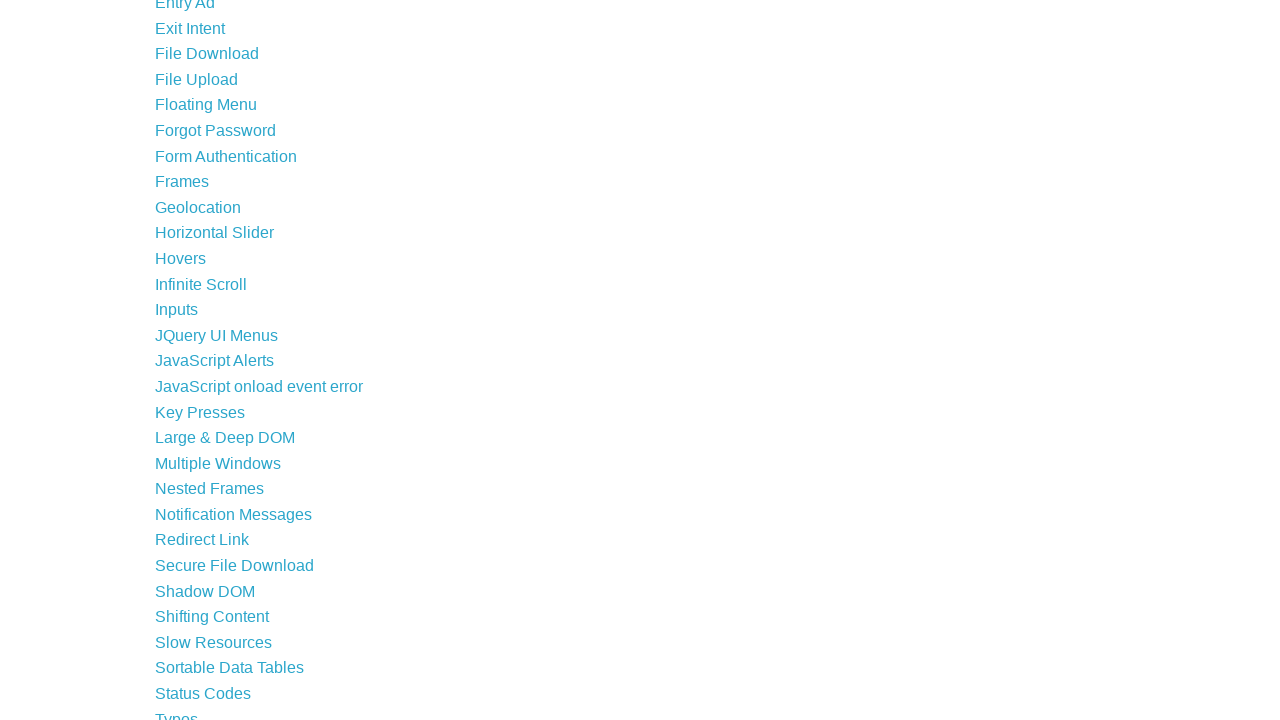